Tests browser back navigation by navigating to a secondary URL and then using the browser back button to return to the original page.

Starting URL: https://fabrykatestow.pl

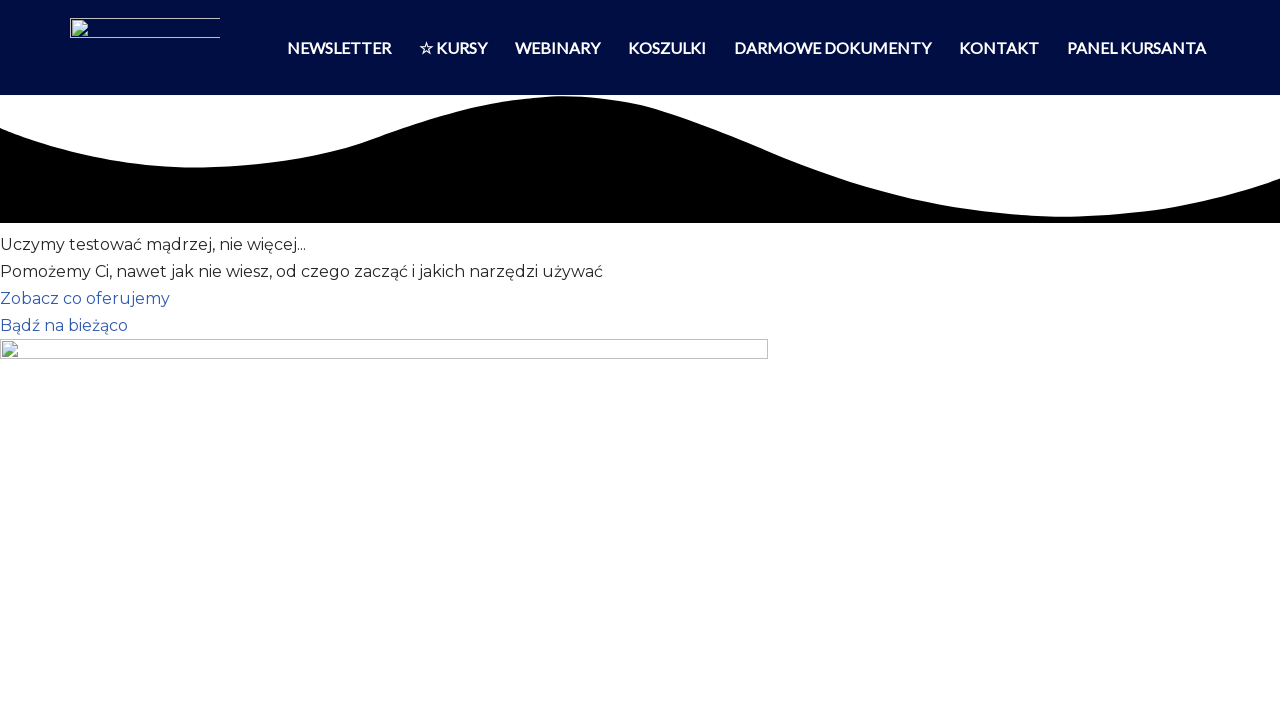

Navigated to starting URL https://fabrykatestow.pl
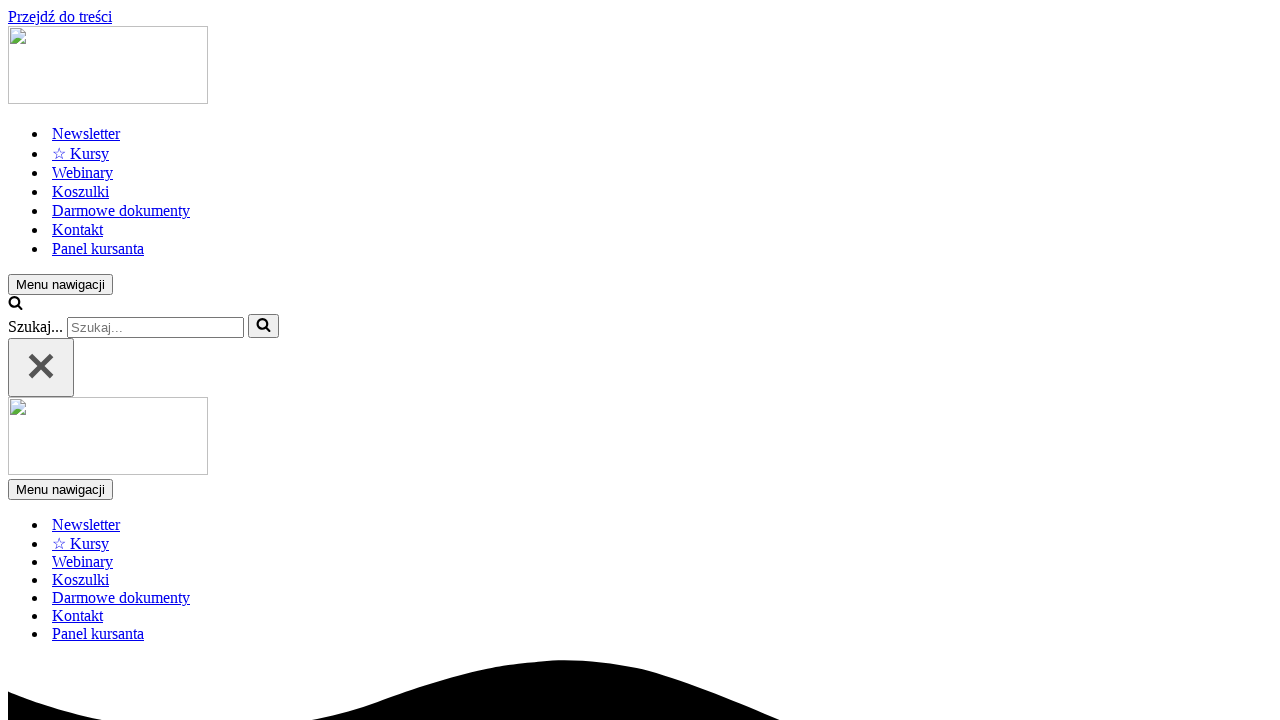

Navigated to secondary URL https://fabrykatestow.cupsell.pl/
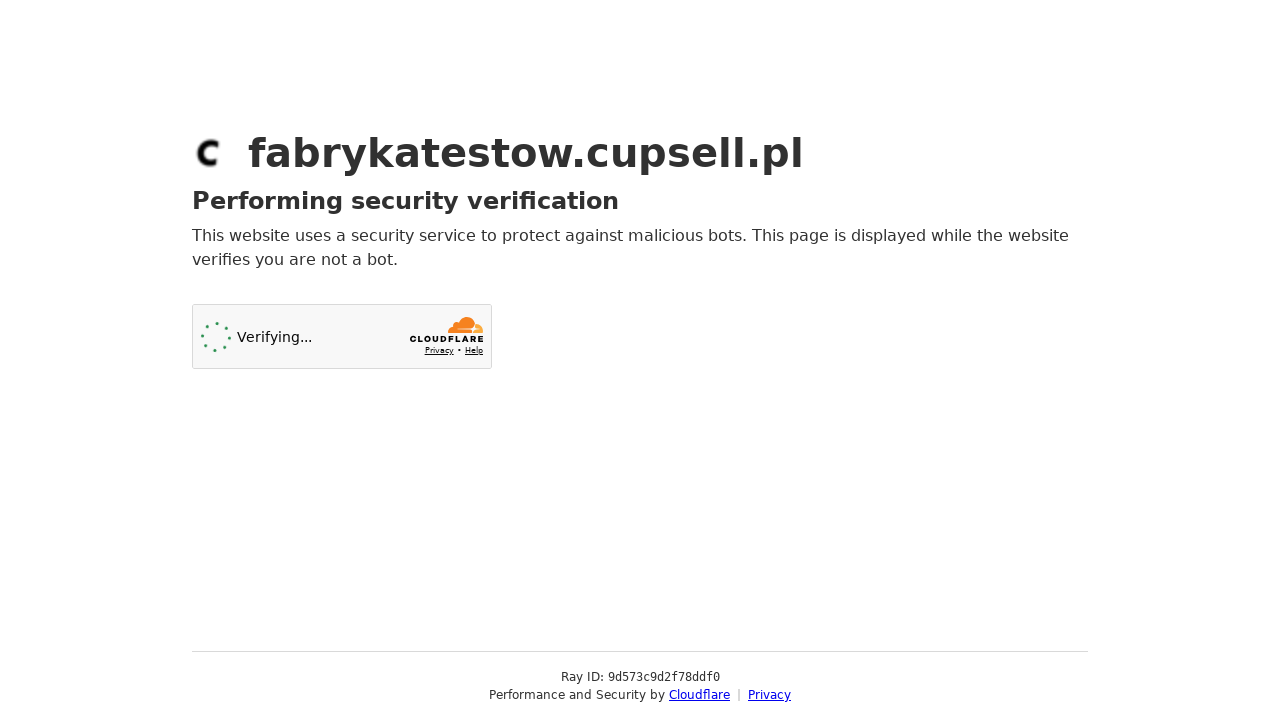

Clicked browser back button to return to previous page
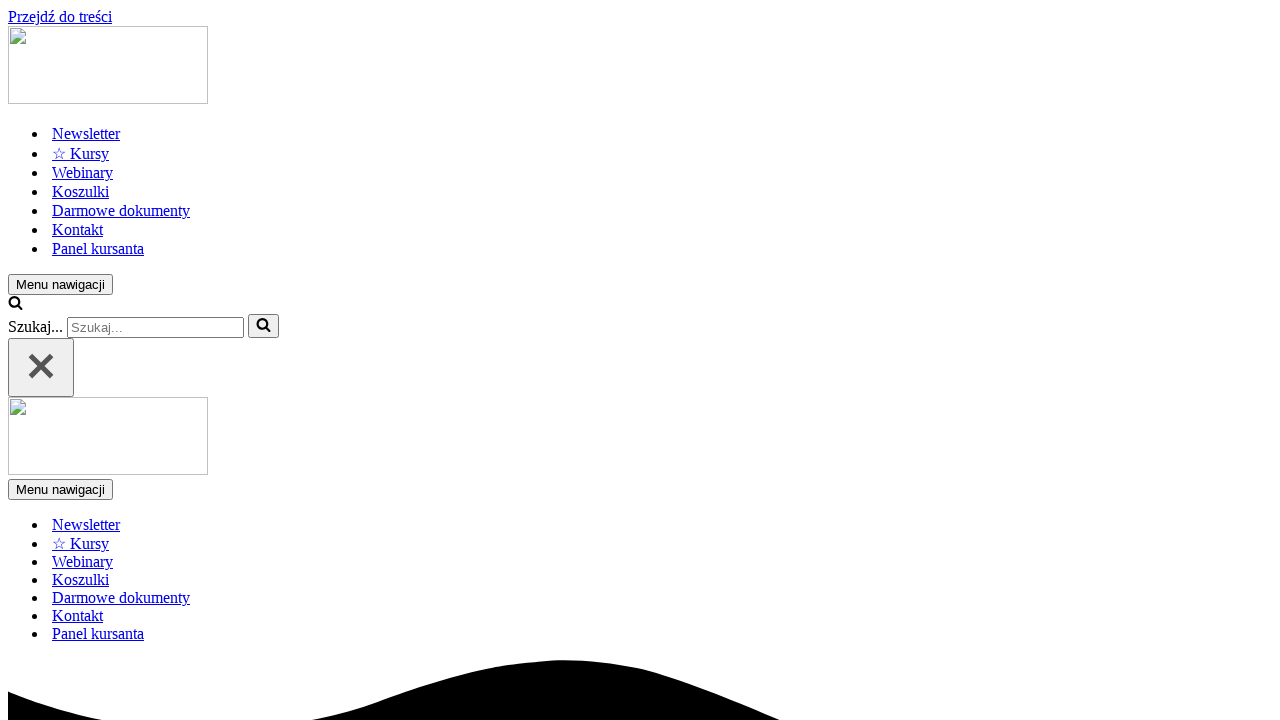

Waited for page to fully load after back navigation
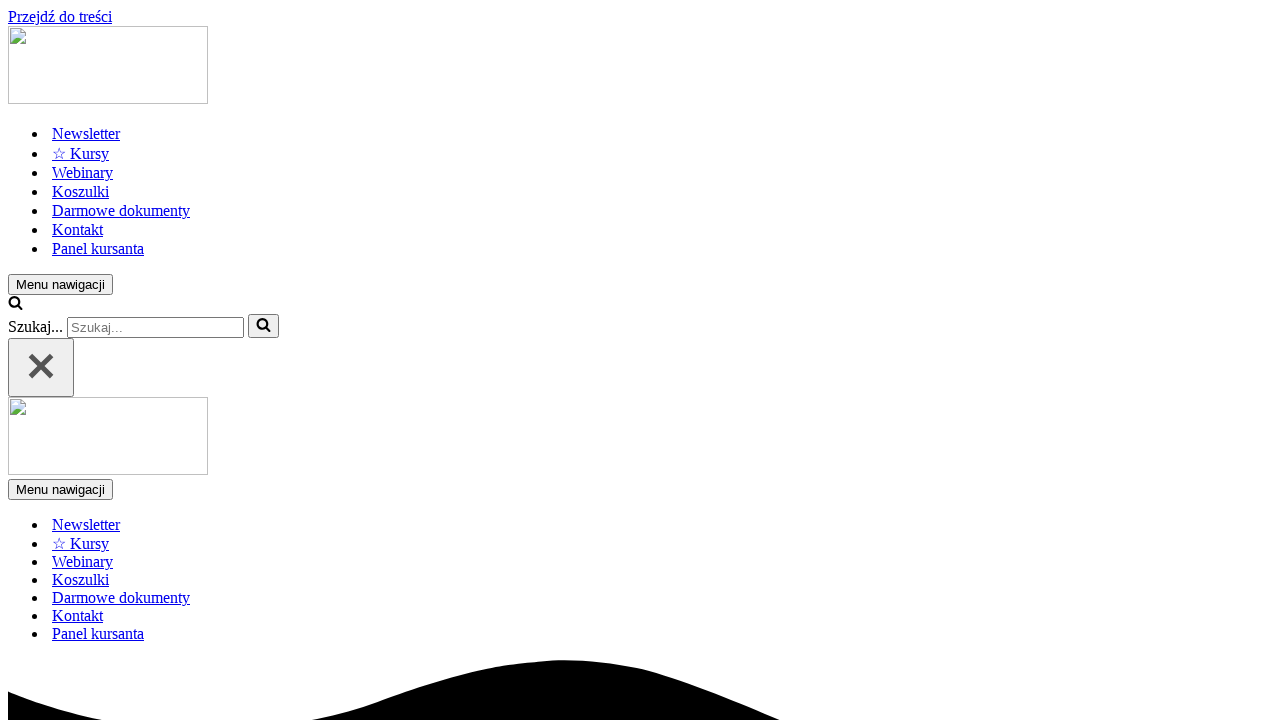

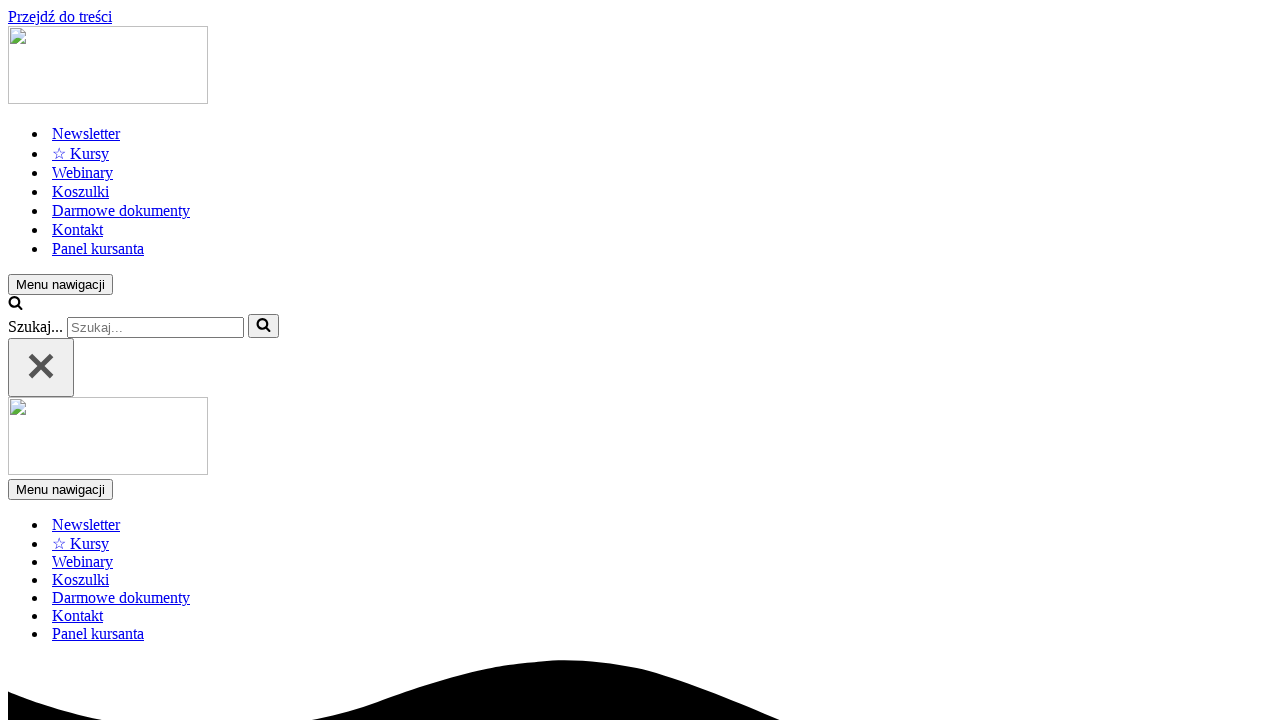